Tests alert handling by clicking a button that triggers an alert and then accepting/dismissing the alert dialog

Starting URL: https://formy-project.herokuapp.com/switch-window

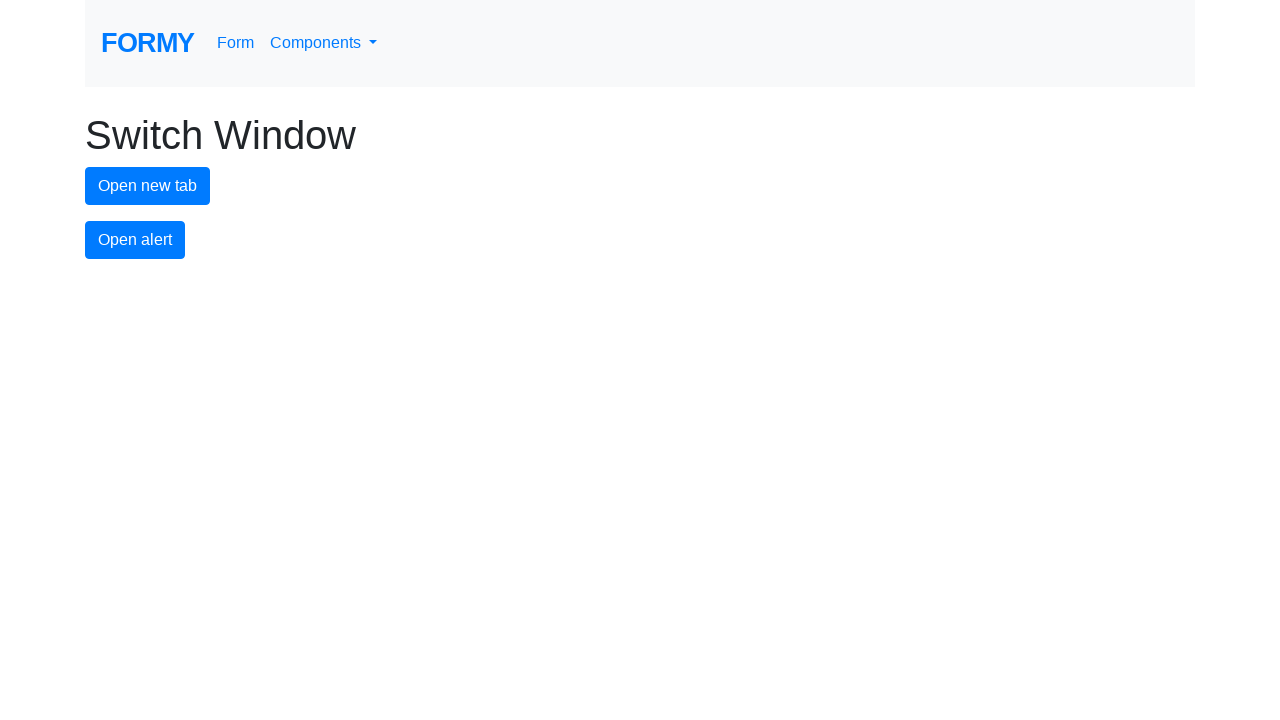

Clicked alert button to trigger alert dialog at (135, 240) on #alert-button
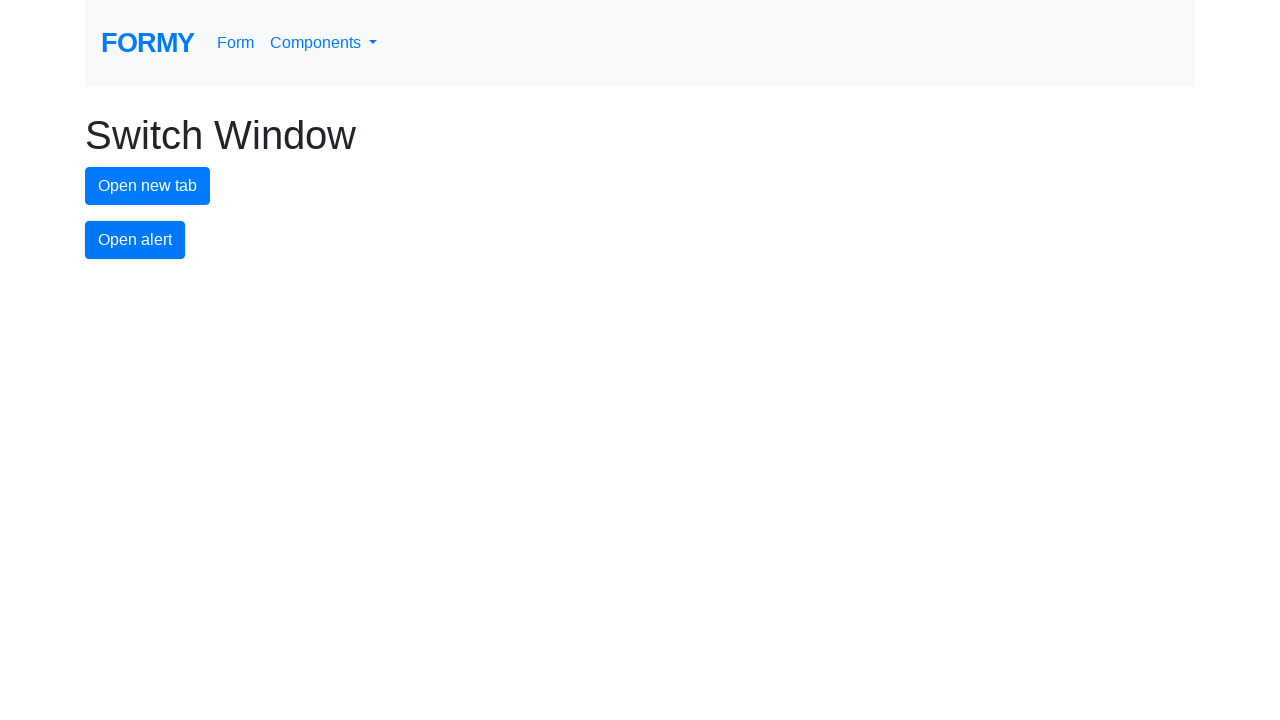

Set up dialog handler to accept alerts
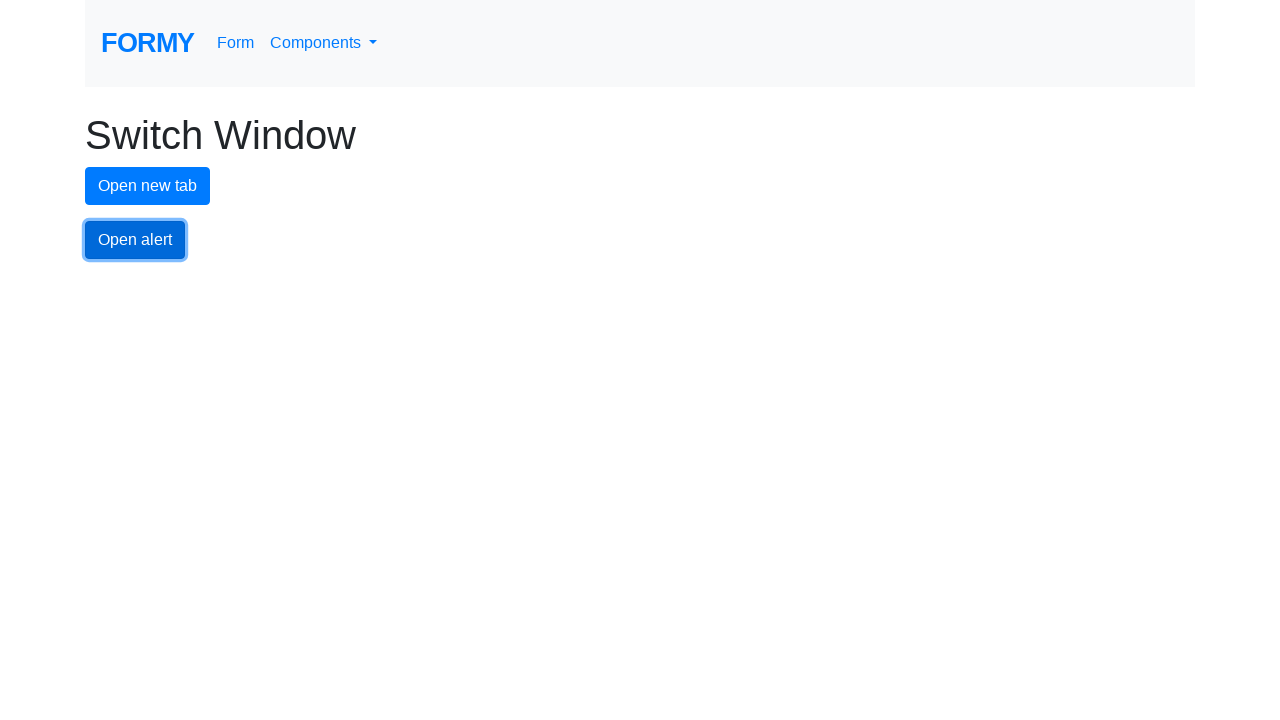

Set up one-time dialog handler to accept next alert
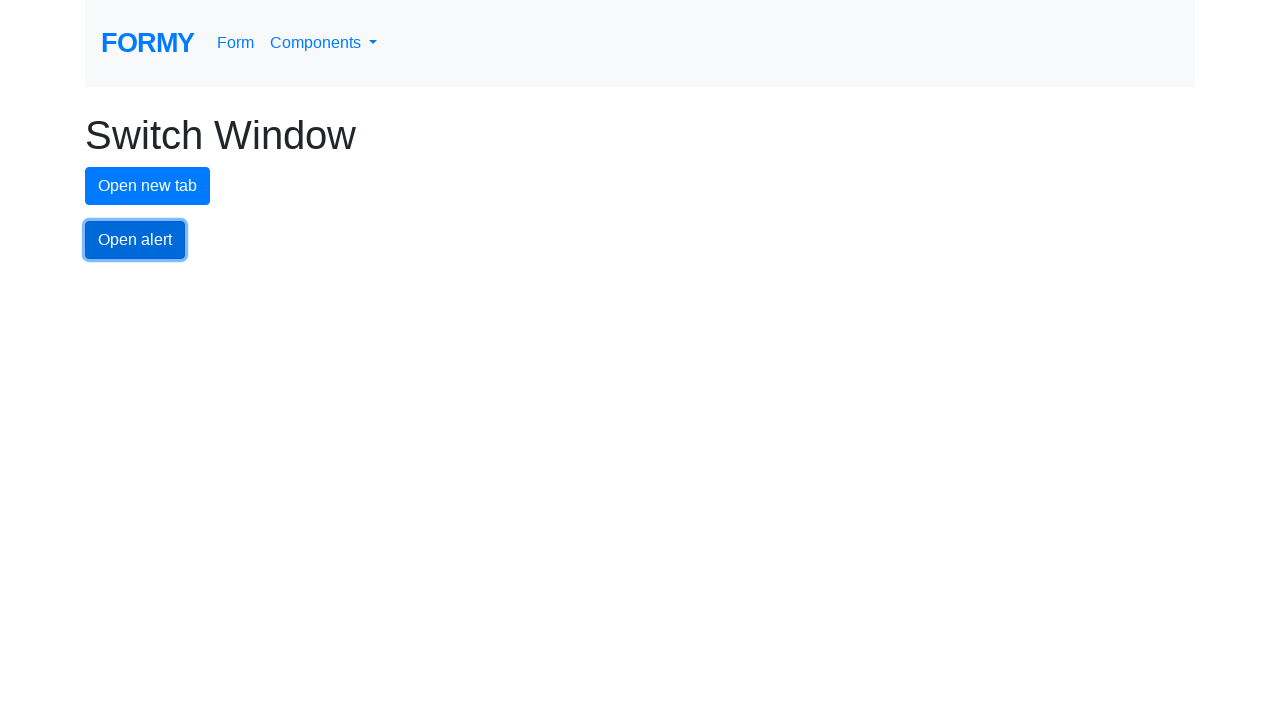

Clicked alert button again and alert was accepted at (135, 240) on #alert-button
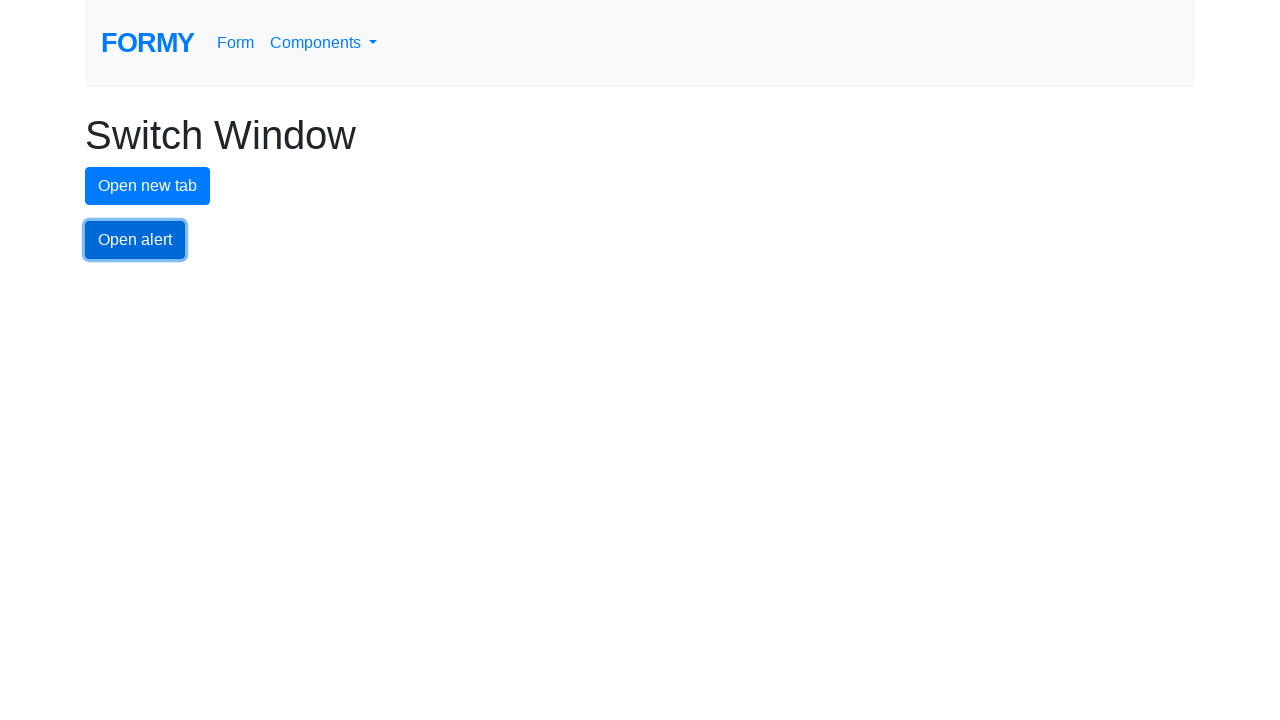

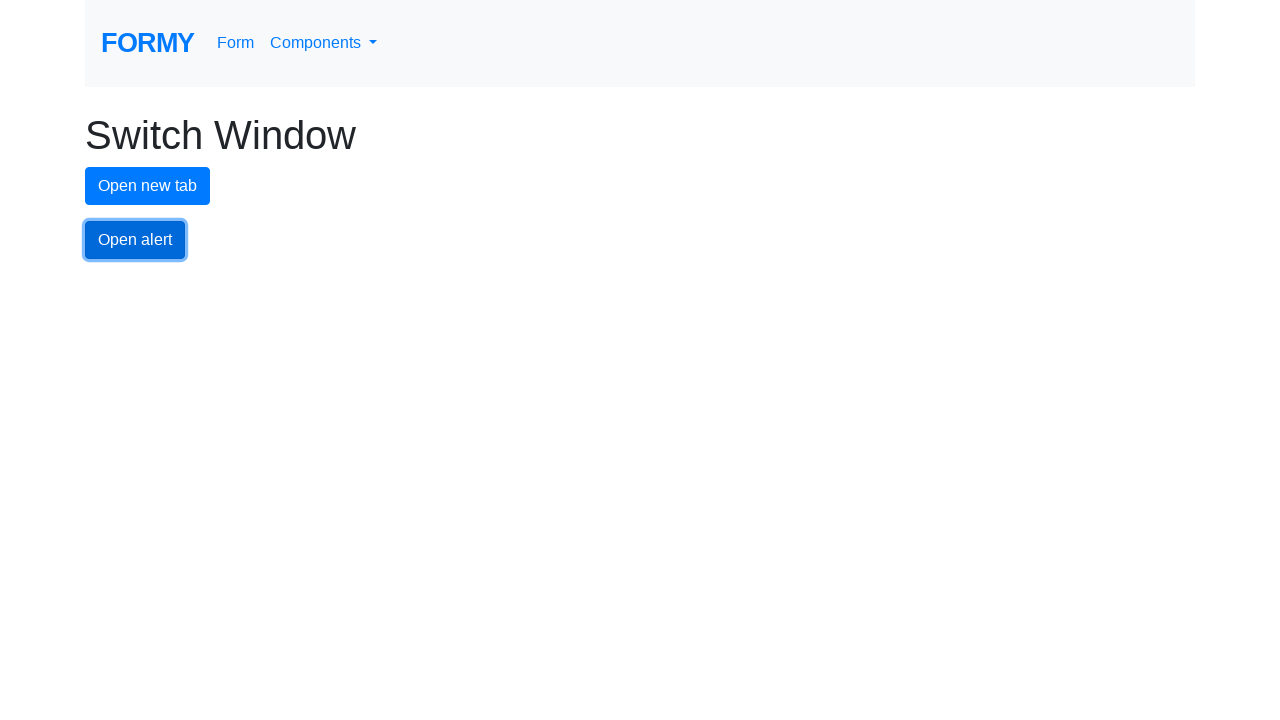